Tests dynamic content loading by clicking a start button and waiting for the result element to become visible

Starting URL: https://the-internet.herokuapp.com/dynamic_loading/1

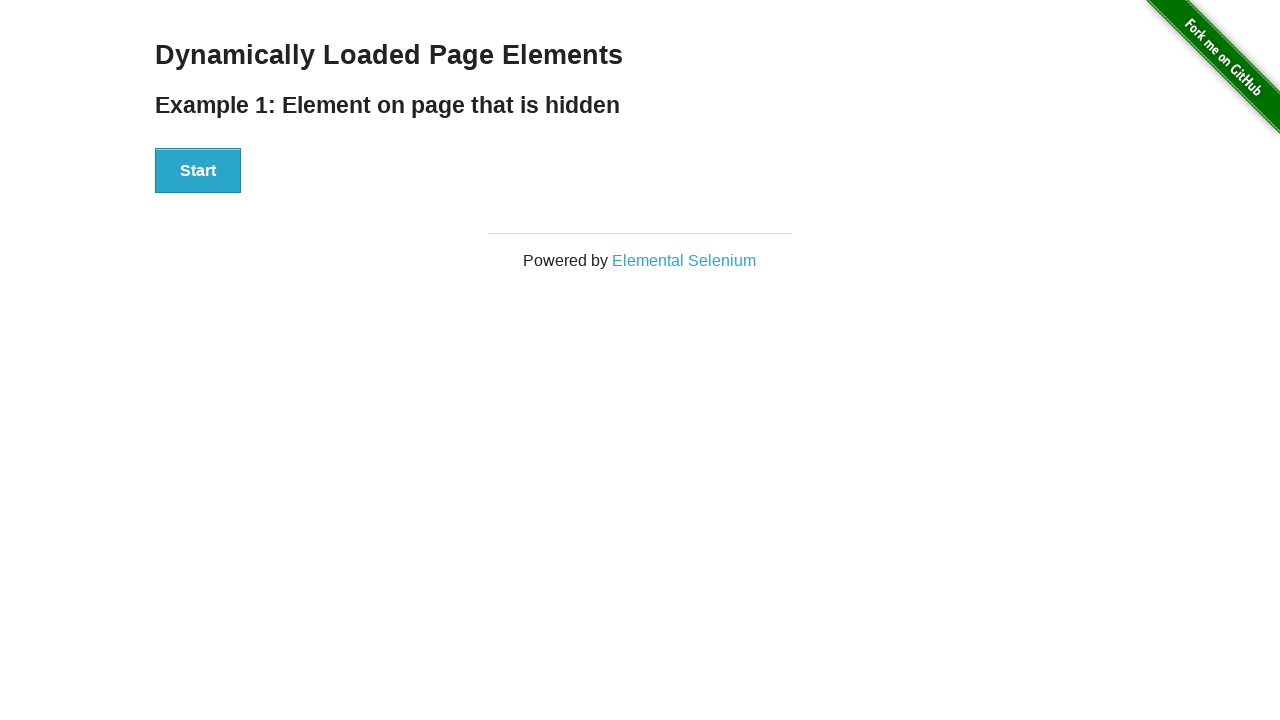

Clicked the start button to initiate dynamic loading at (198, 171) on xpath=//button
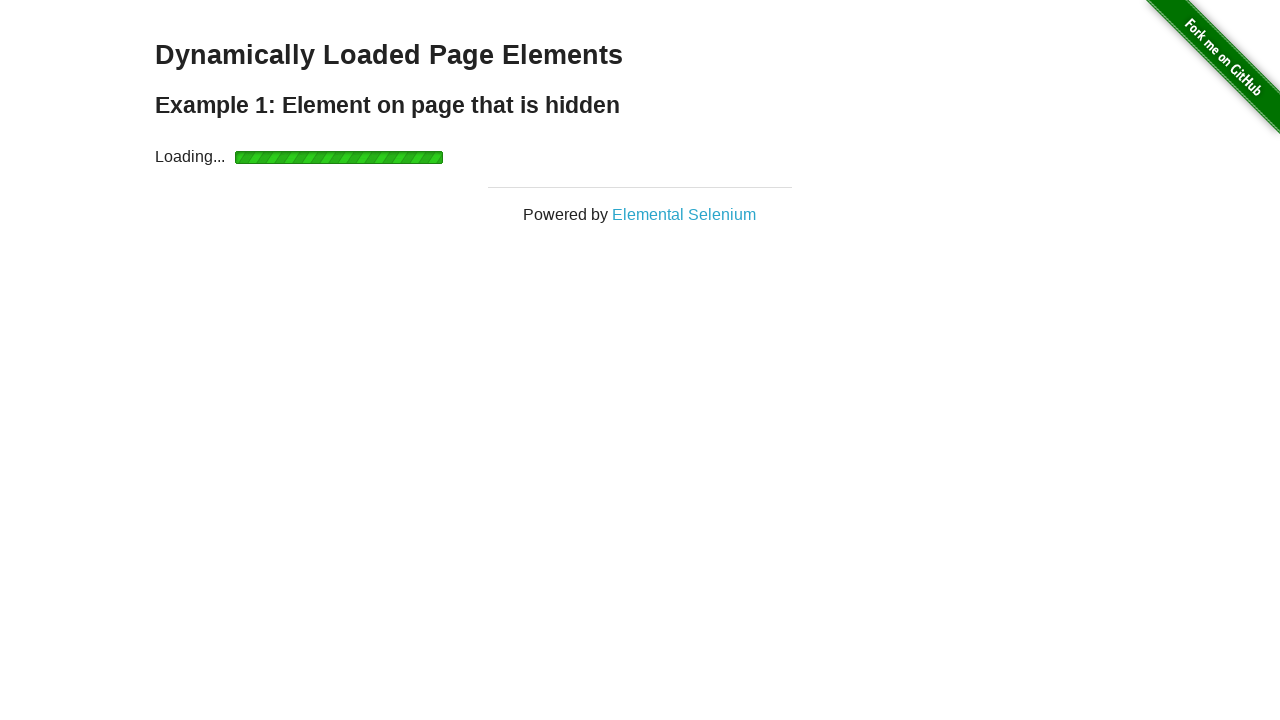

Waited for the finish element to become visible
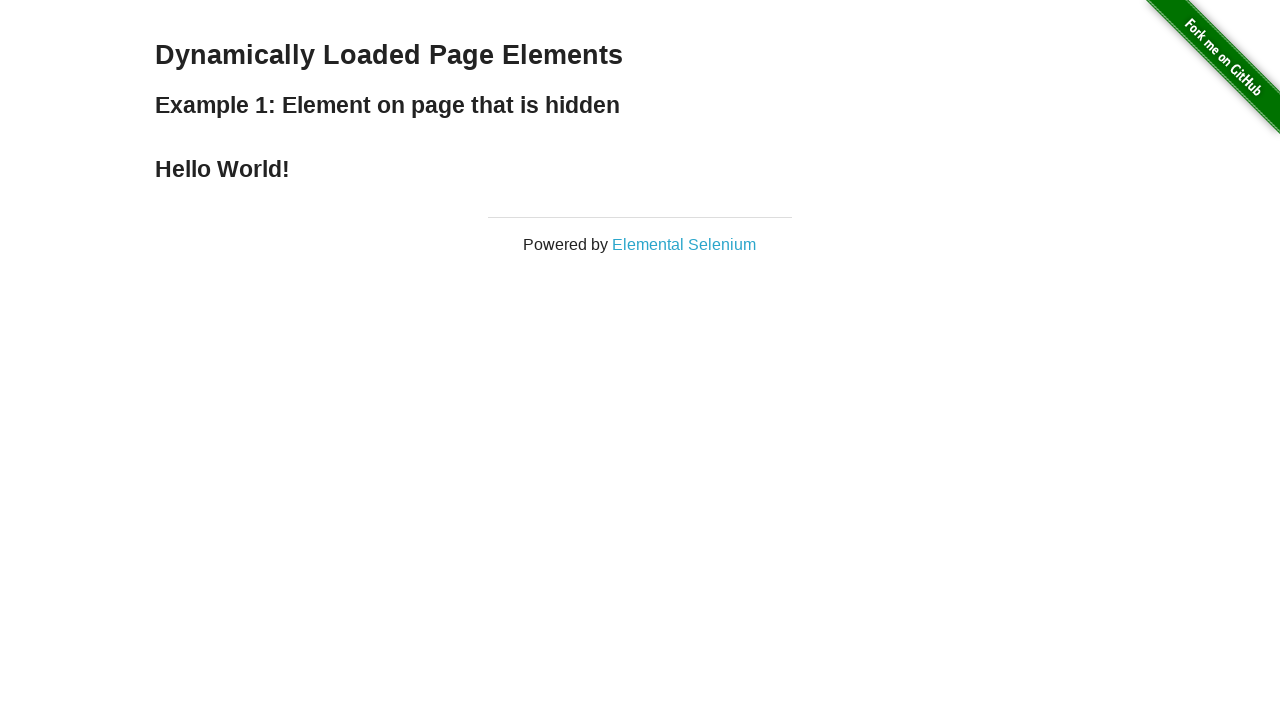

Verified that the finish element is visible
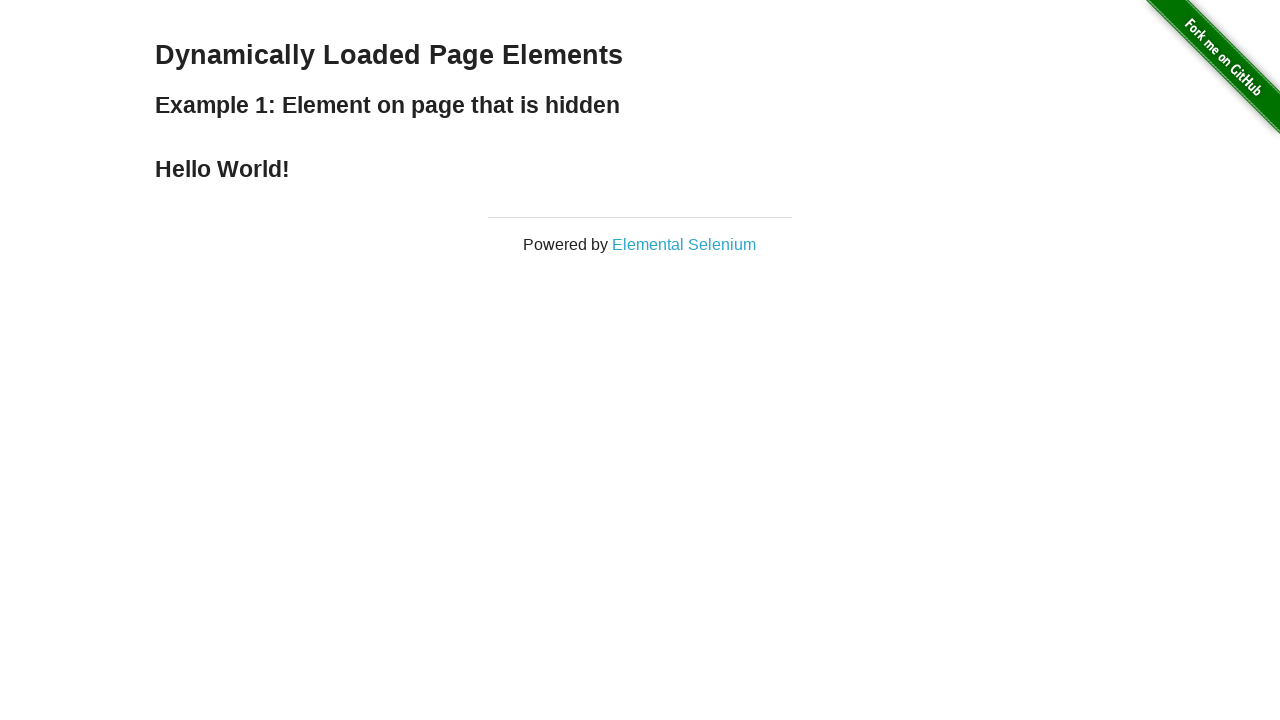

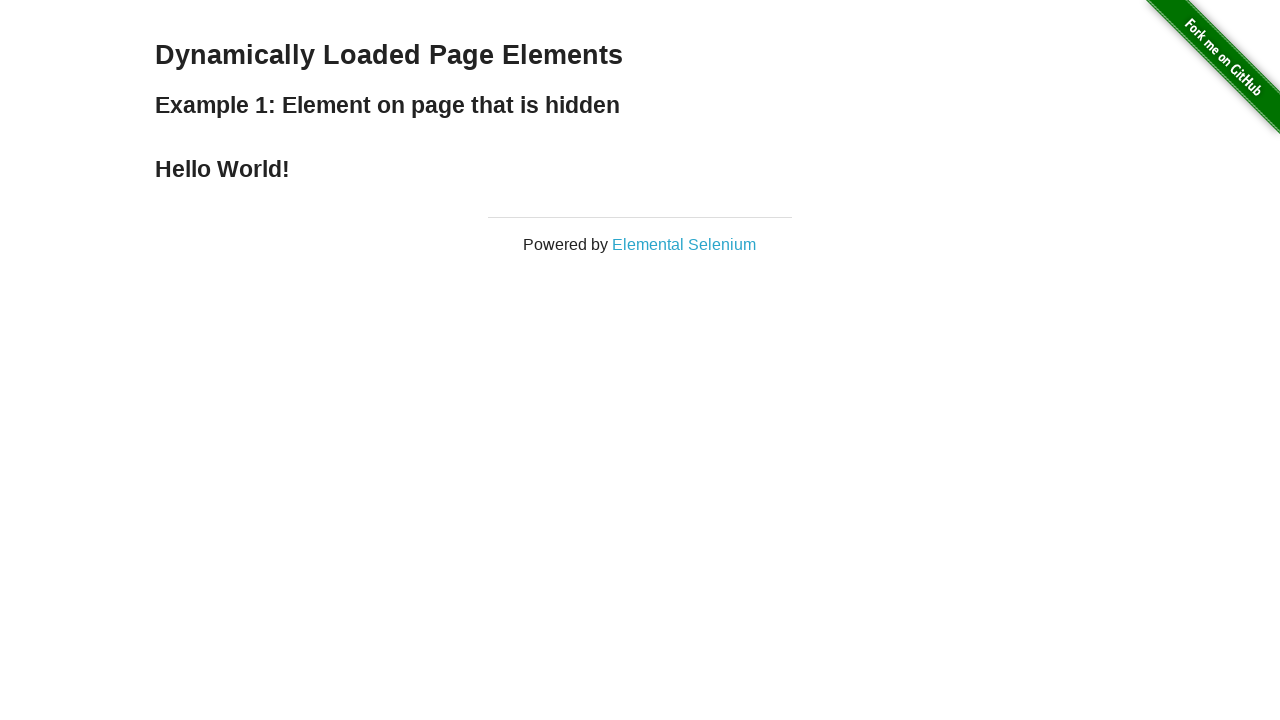